Tests clearing the completed state of all items by checking and then unchecking the "Mark all as complete" checkbox.

Starting URL: https://demo.playwright.dev/todomvc

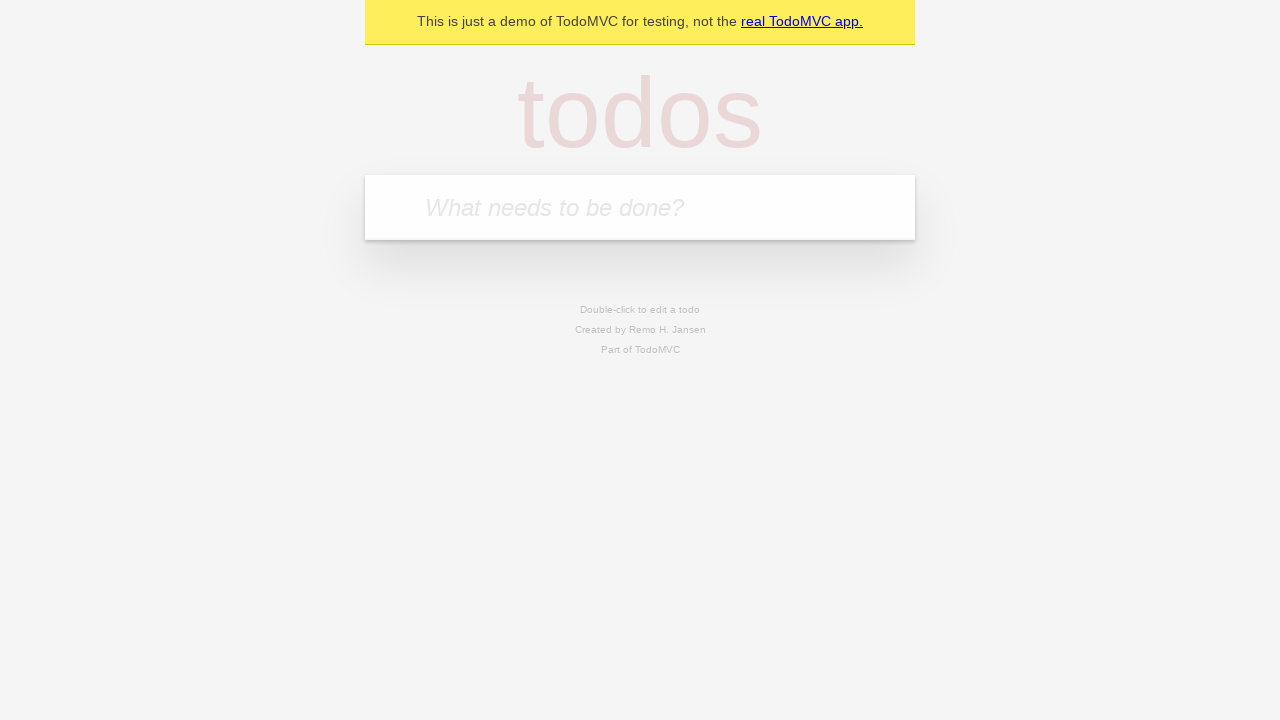

Filled new todo field with 'buy some cheese' on internal:attr=[placeholder="What needs to be done?"i]
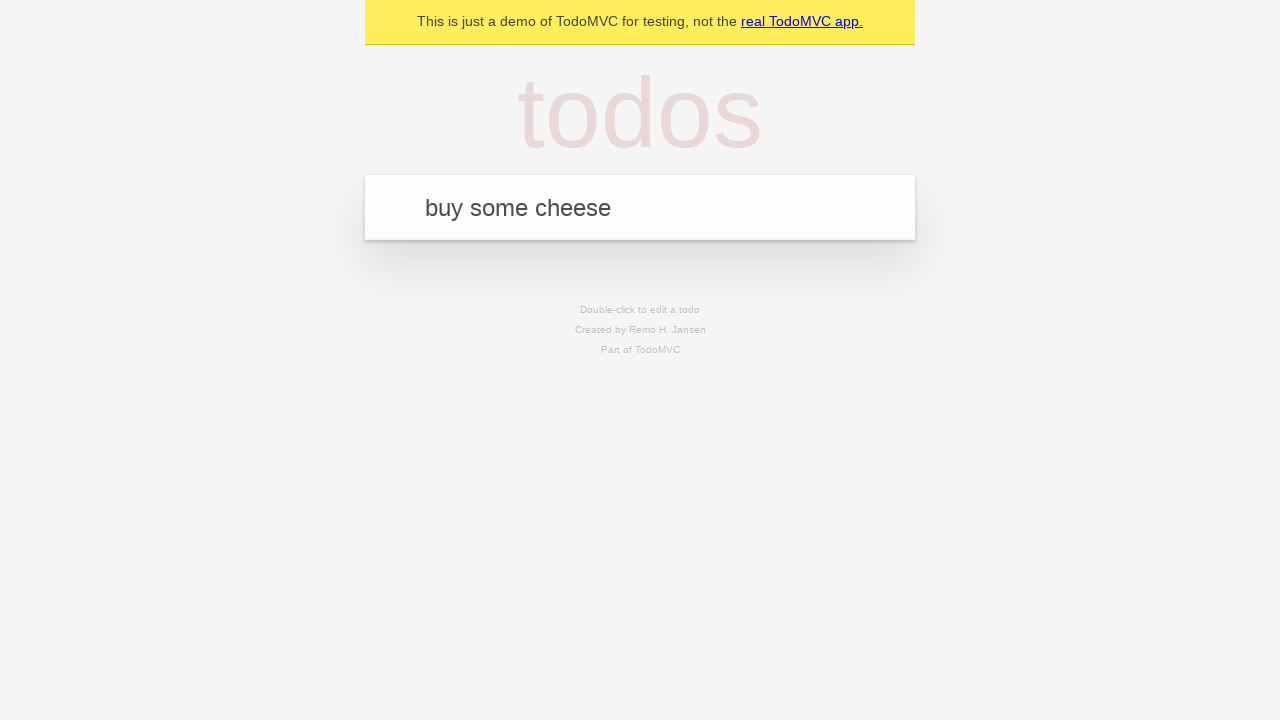

Pressed Enter to add todo 'buy some cheese' on internal:attr=[placeholder="What needs to be done?"i]
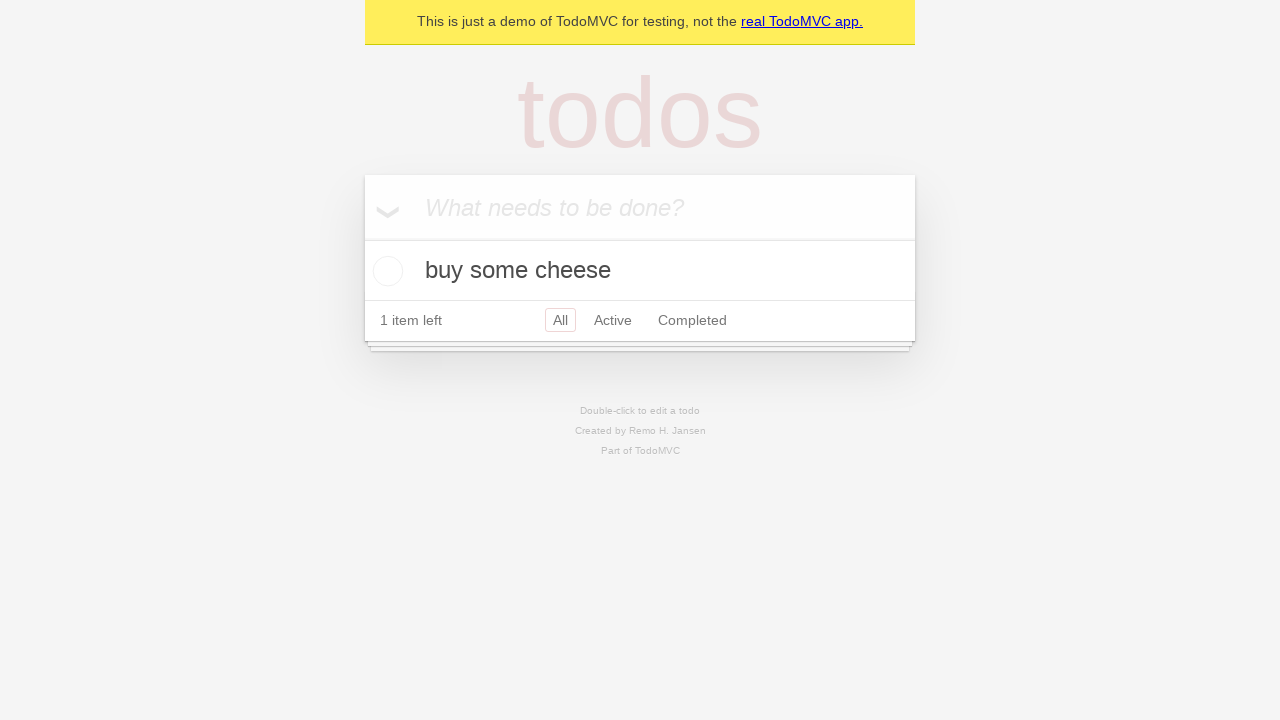

Filled new todo field with 'feed the cat' on internal:attr=[placeholder="What needs to be done?"i]
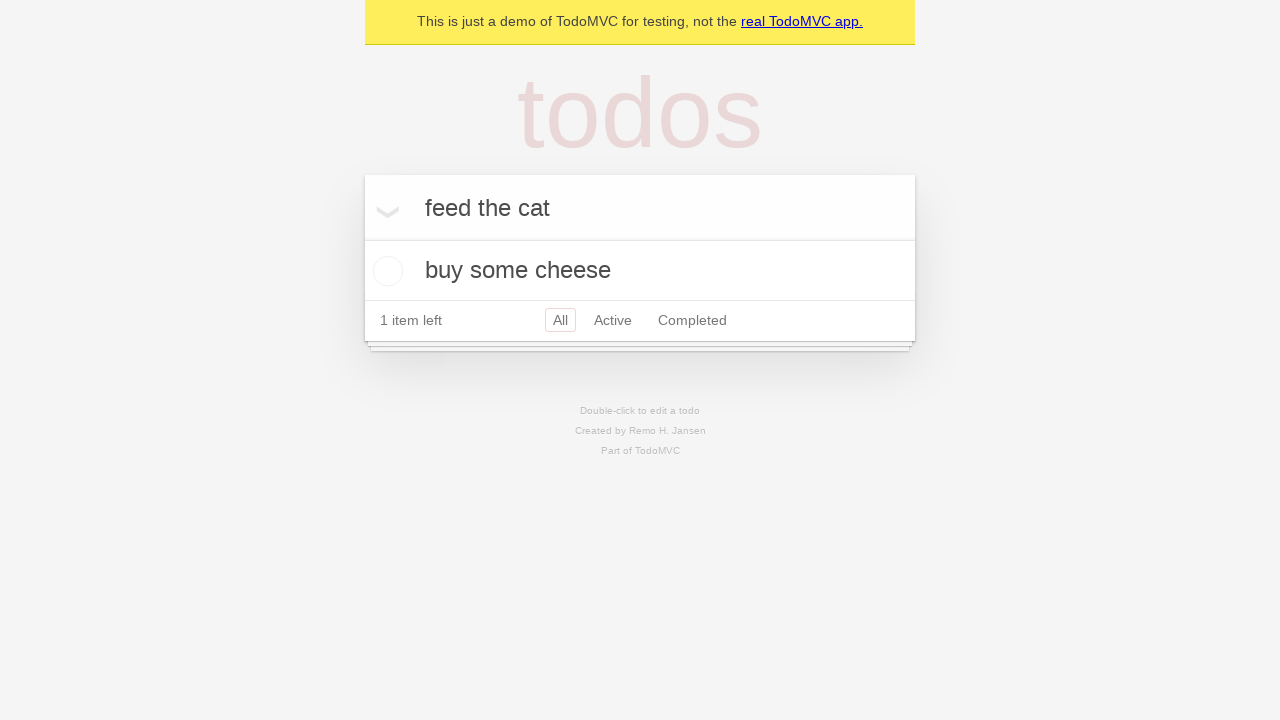

Pressed Enter to add todo 'feed the cat' on internal:attr=[placeholder="What needs to be done?"i]
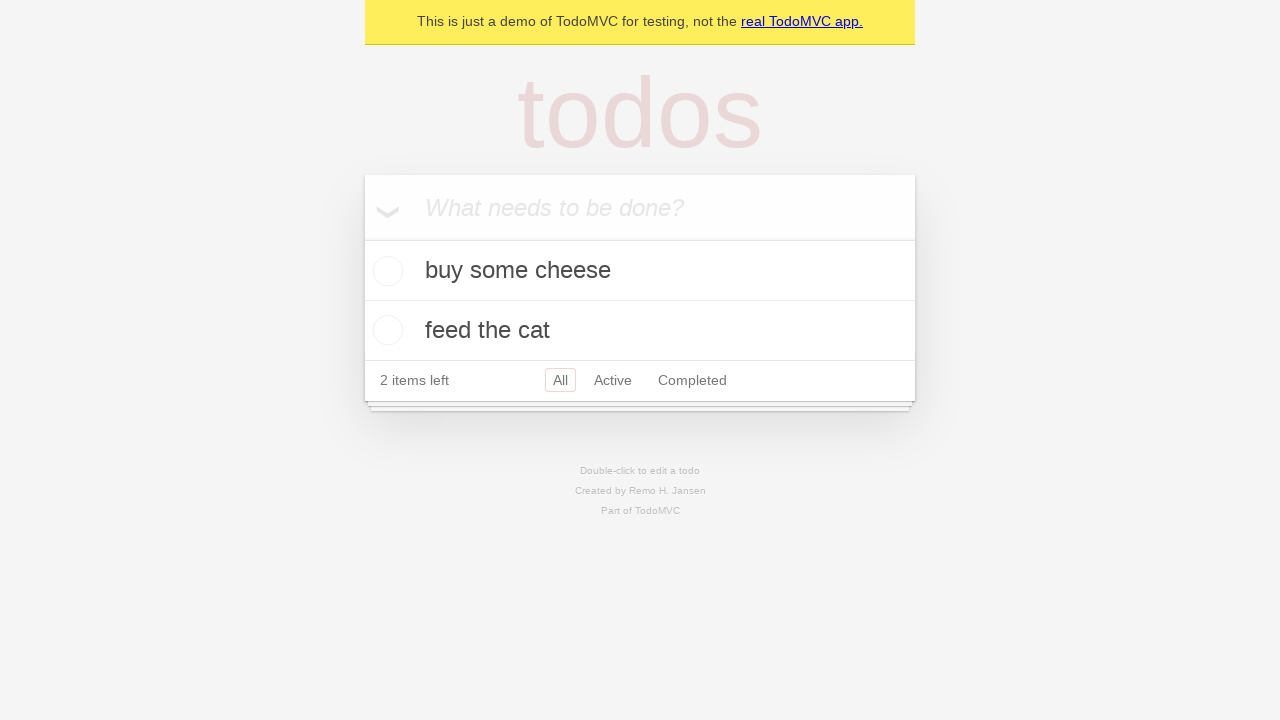

Filled new todo field with 'book a doctors appointment' on internal:attr=[placeholder="What needs to be done?"i]
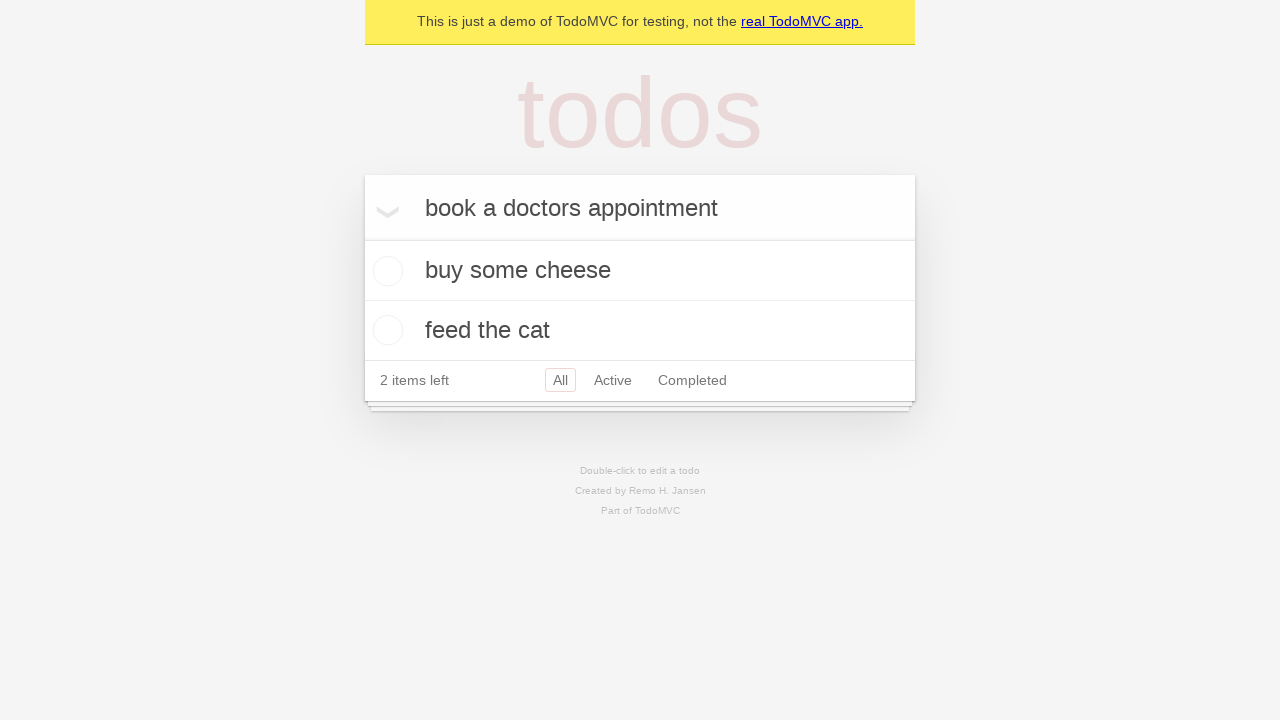

Pressed Enter to add todo 'book a doctors appointment' on internal:attr=[placeholder="What needs to be done?"i]
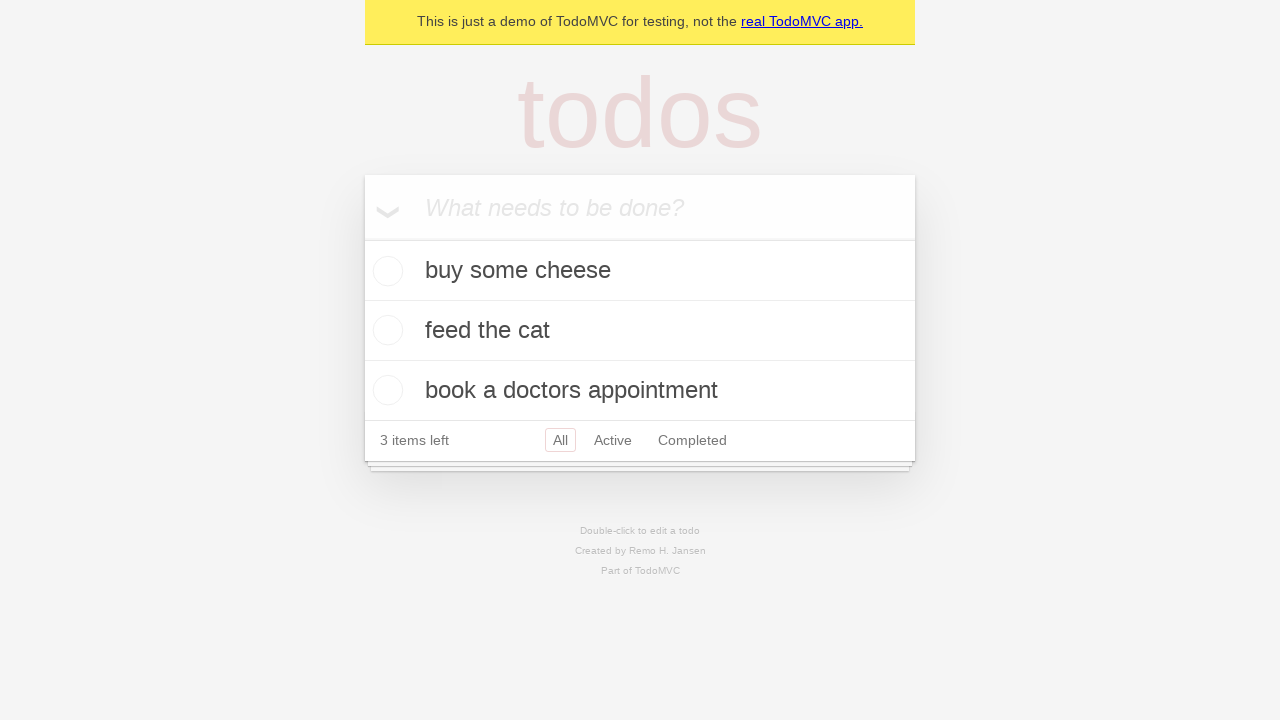

All three todos have been added and are visible
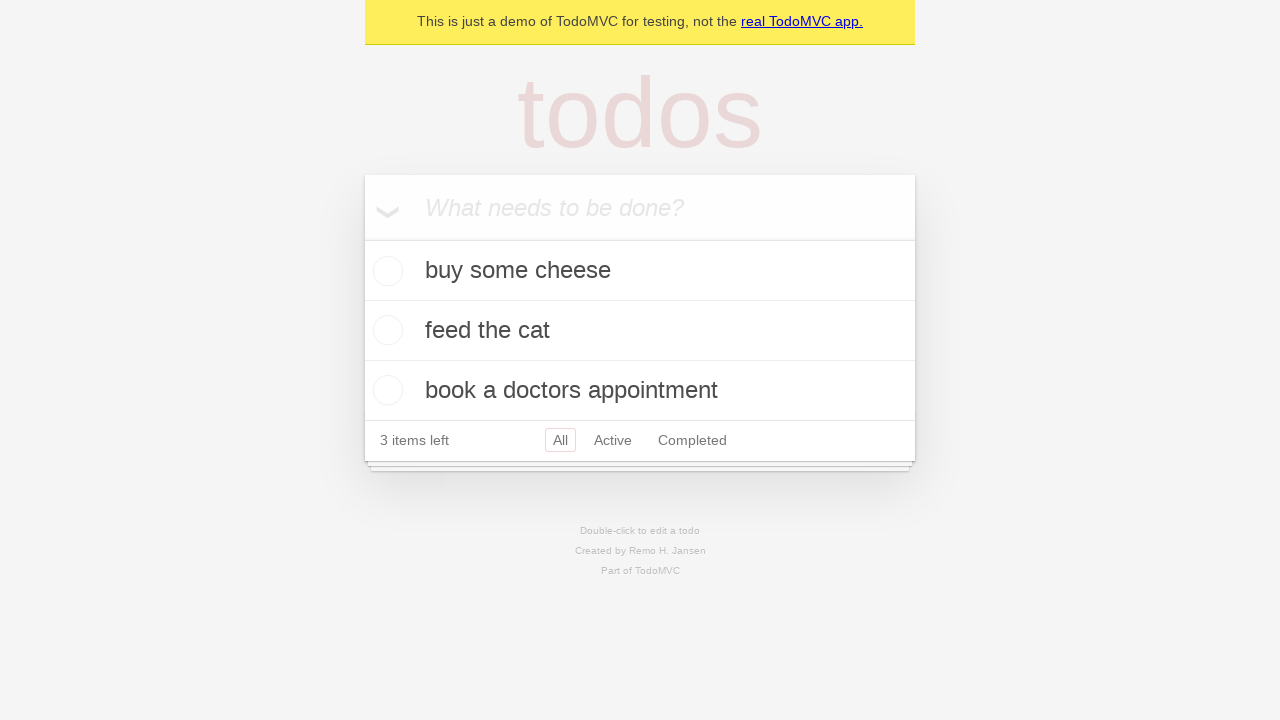

Checked 'Mark all as complete' checkbox to mark all todos as complete at (362, 238) on internal:label="Mark all as complete"i
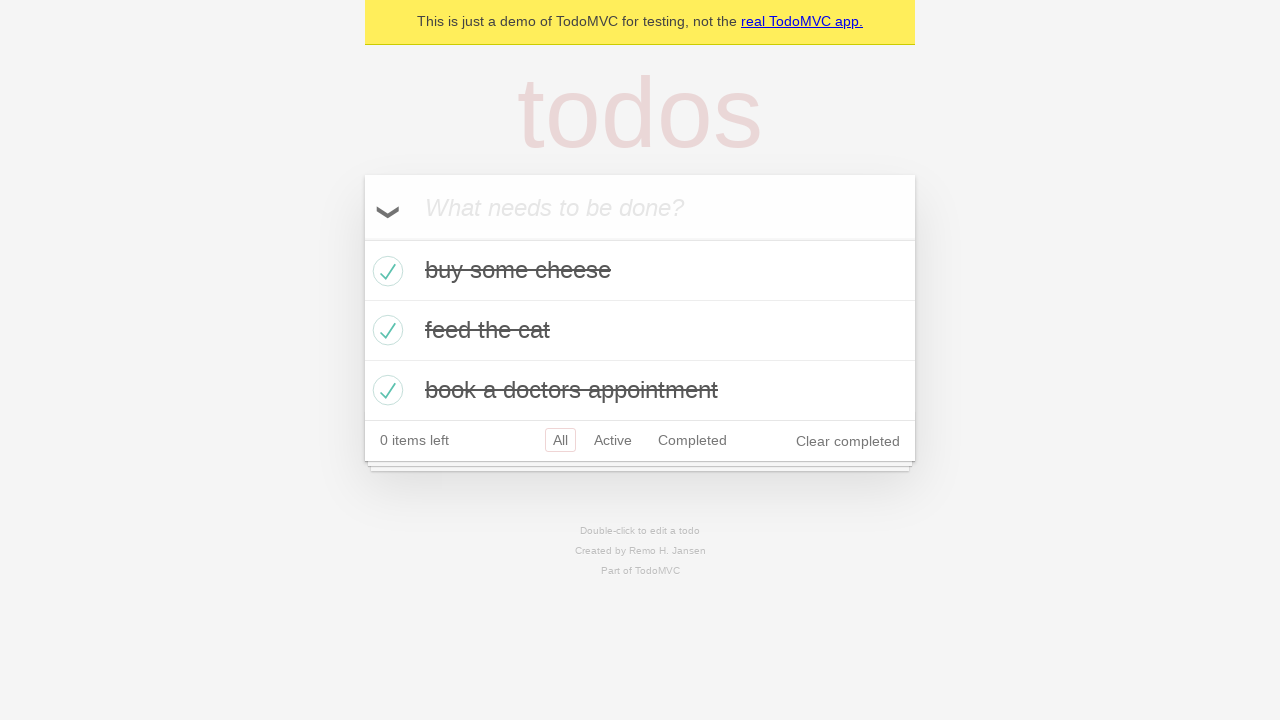

Unchecked 'Mark all as complete' checkbox to clear completed state of all todos at (362, 238) on internal:label="Mark all as complete"i
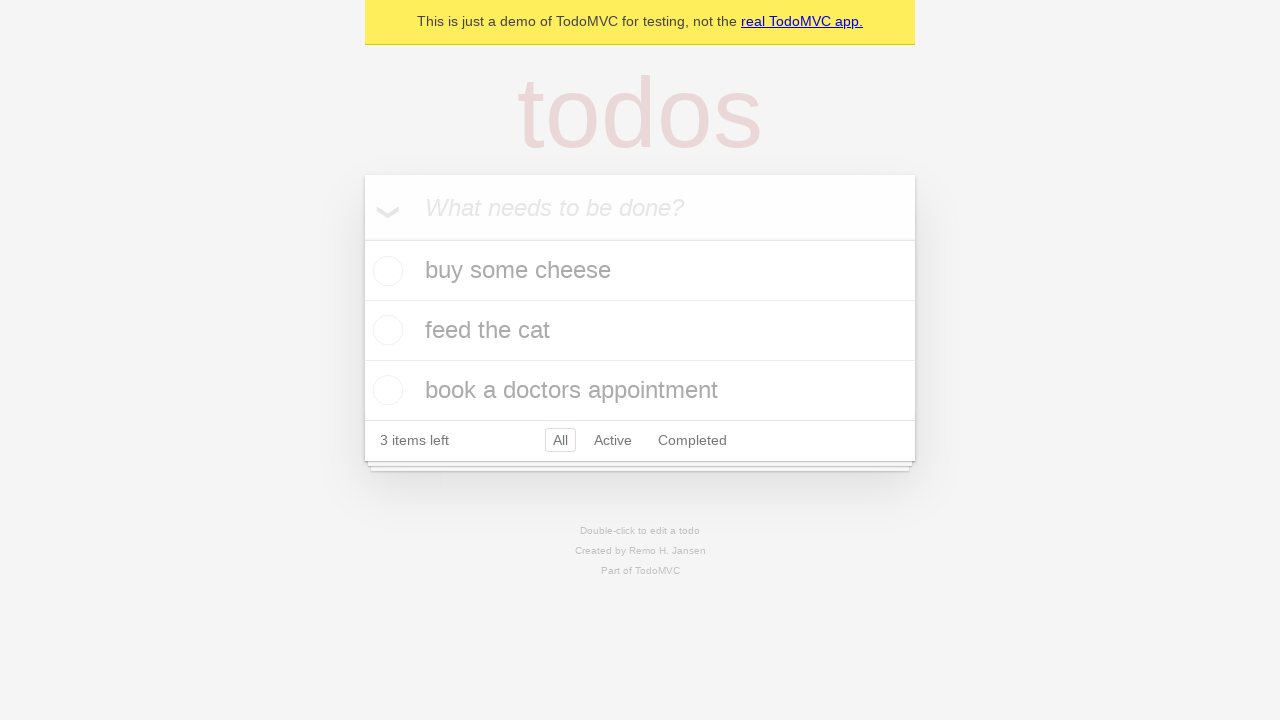

Waited 500ms for uncompleted state to update
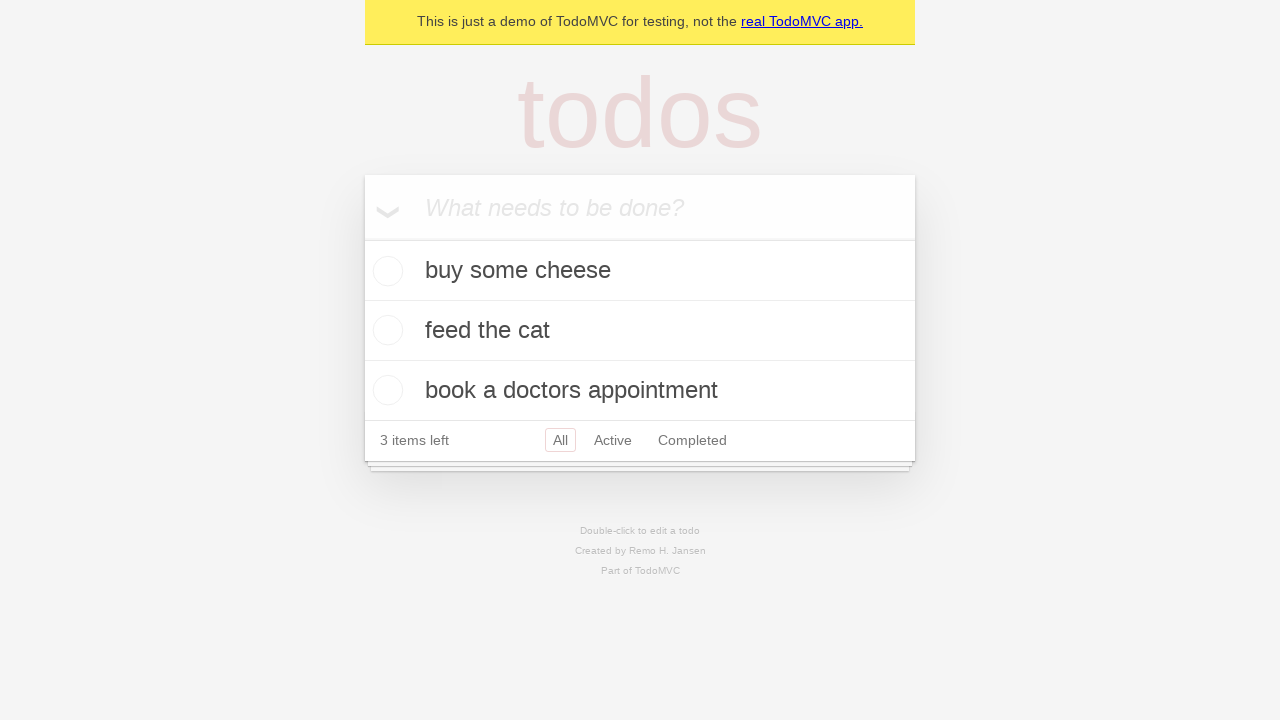

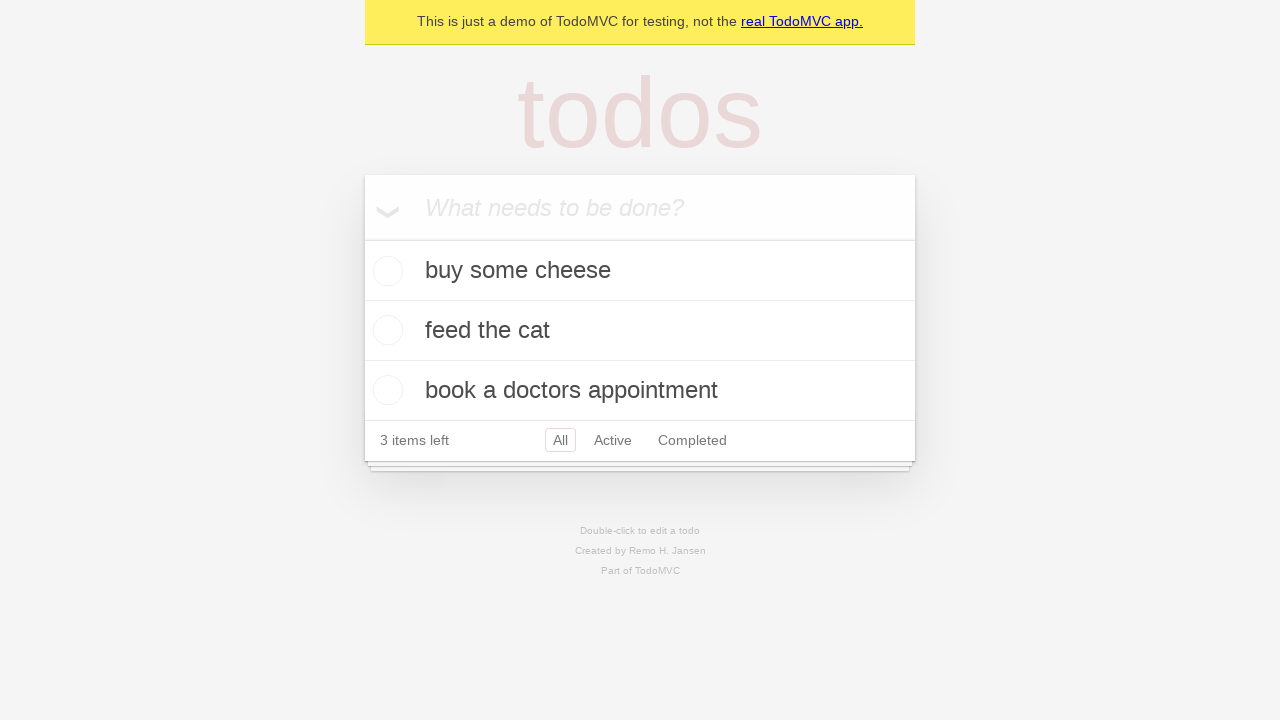